Navigates to the AJIO e-commerce website homepage and verifies the page loads successfully

Starting URL: https://www.ajio.com

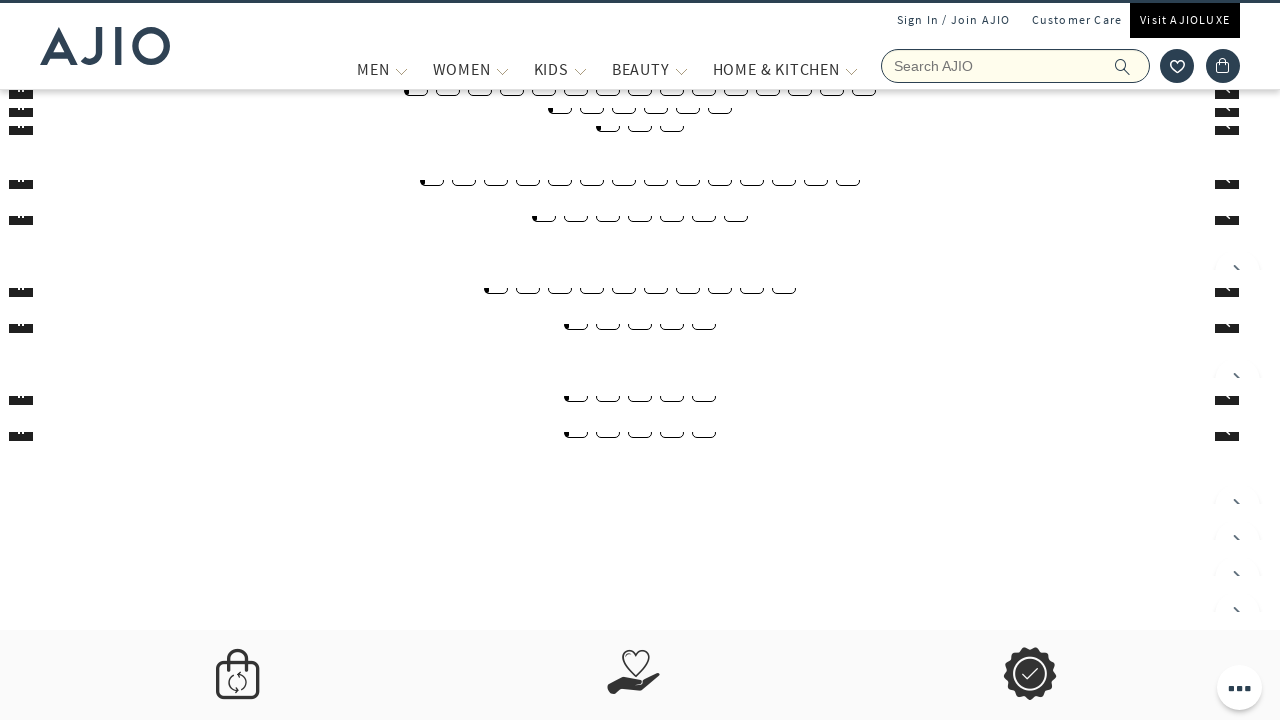

Navigated to AJIO e-commerce website homepage
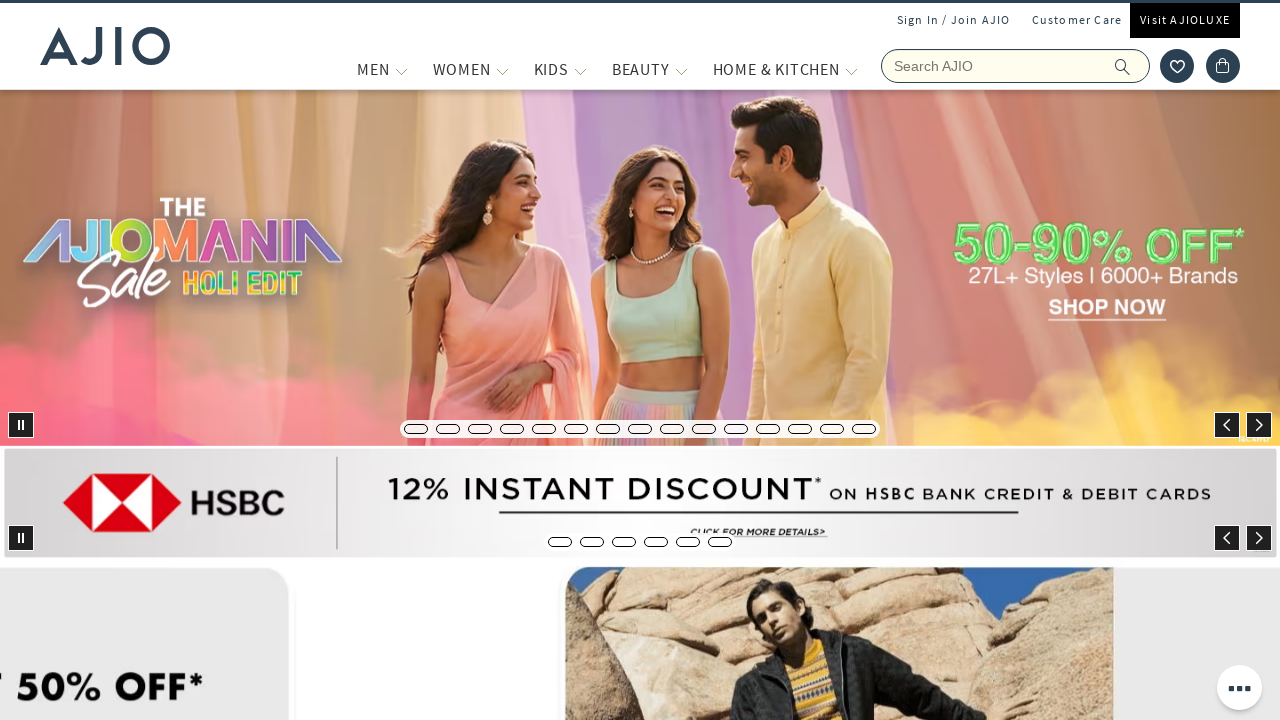

Page DOM content loaded successfully
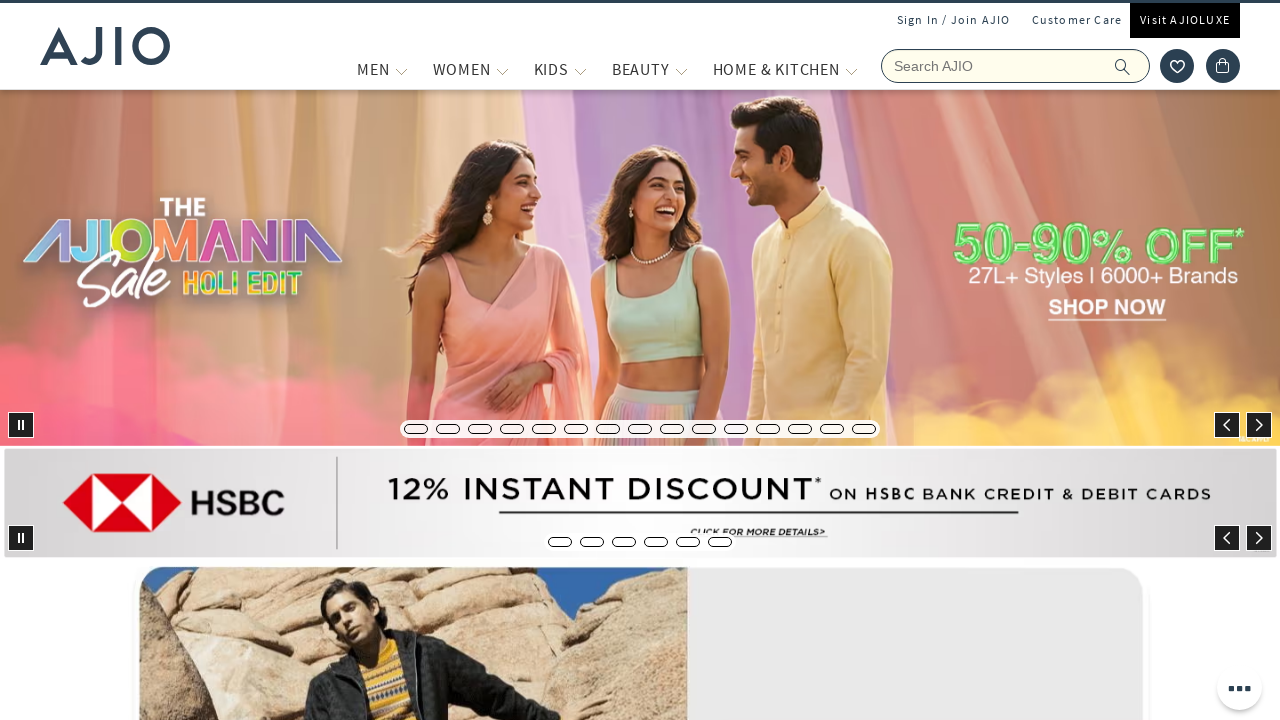

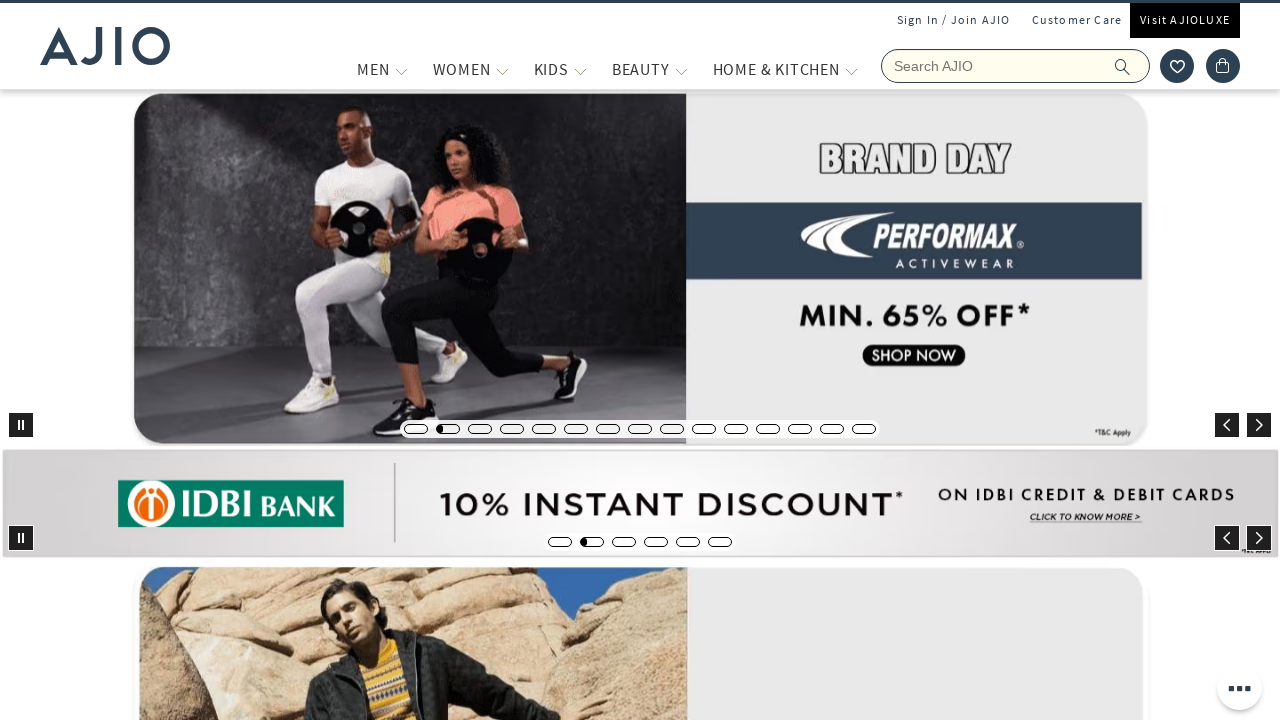